Tests login form validation by entering random invalid credentials and verifying that the "Your username is invalid!" error message is displayed.

Starting URL: https://practice.cydeo.com/login

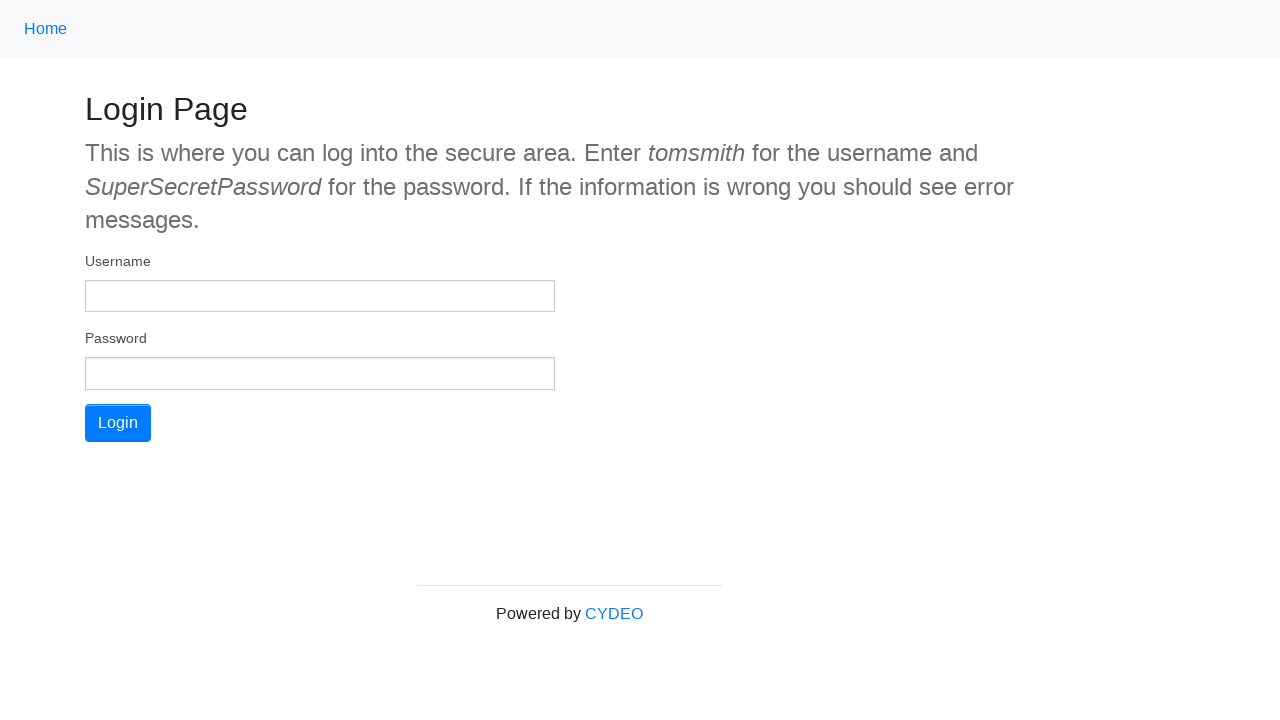

Filled username field with random invalid username 'randomuser_7842' on input[name='username']
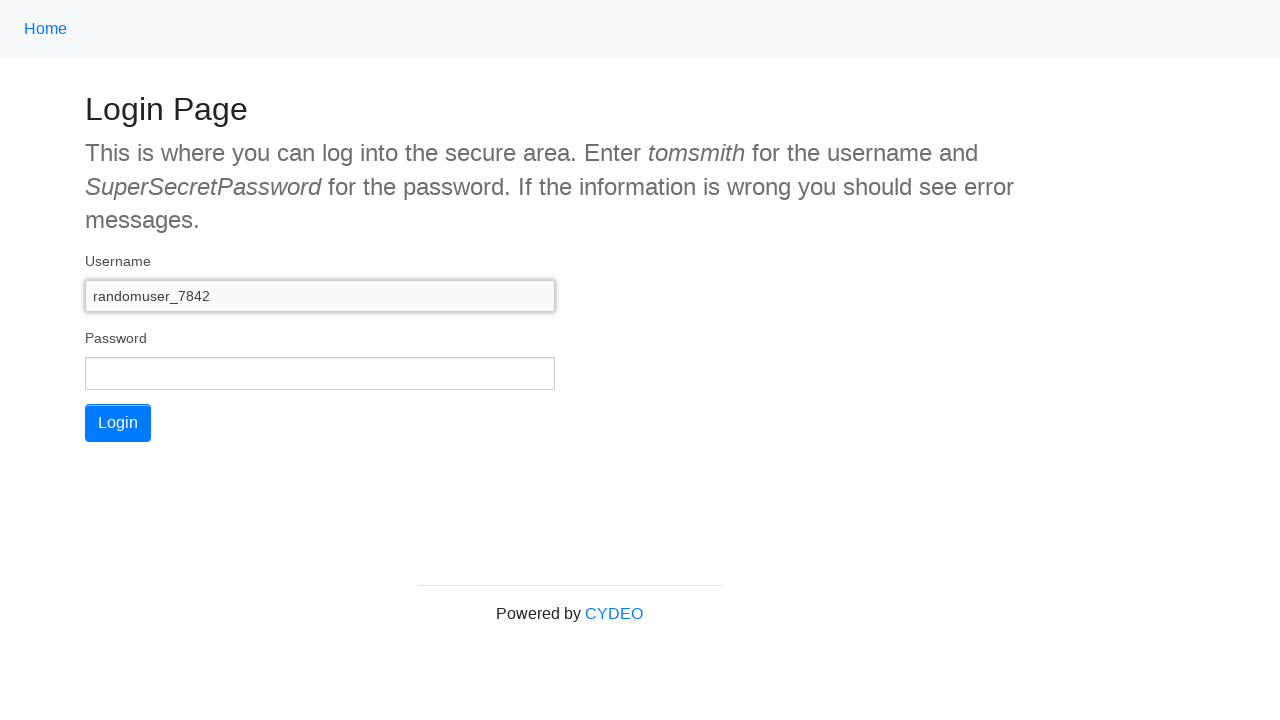

Filled password field with random password 'Rnd$Pass9xK2!' on input[name='password']
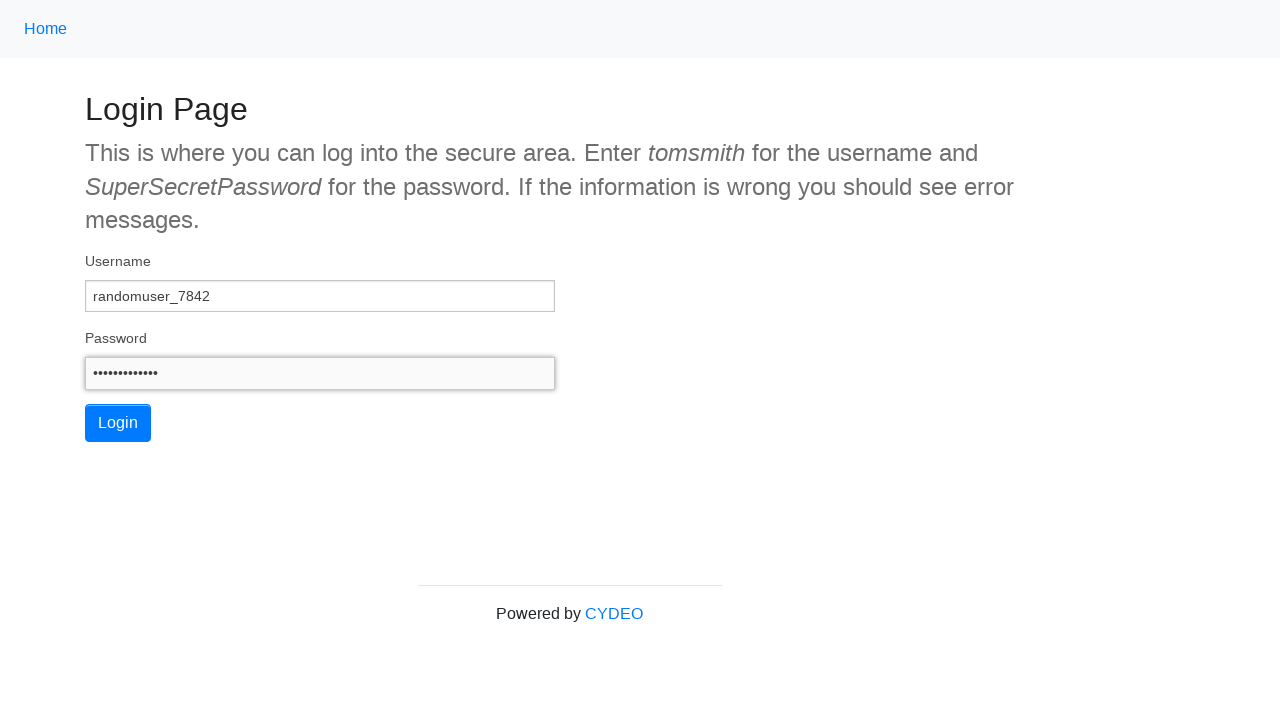

Clicked Log in button to submit login form at (118, 423) on button#wooden_spoon
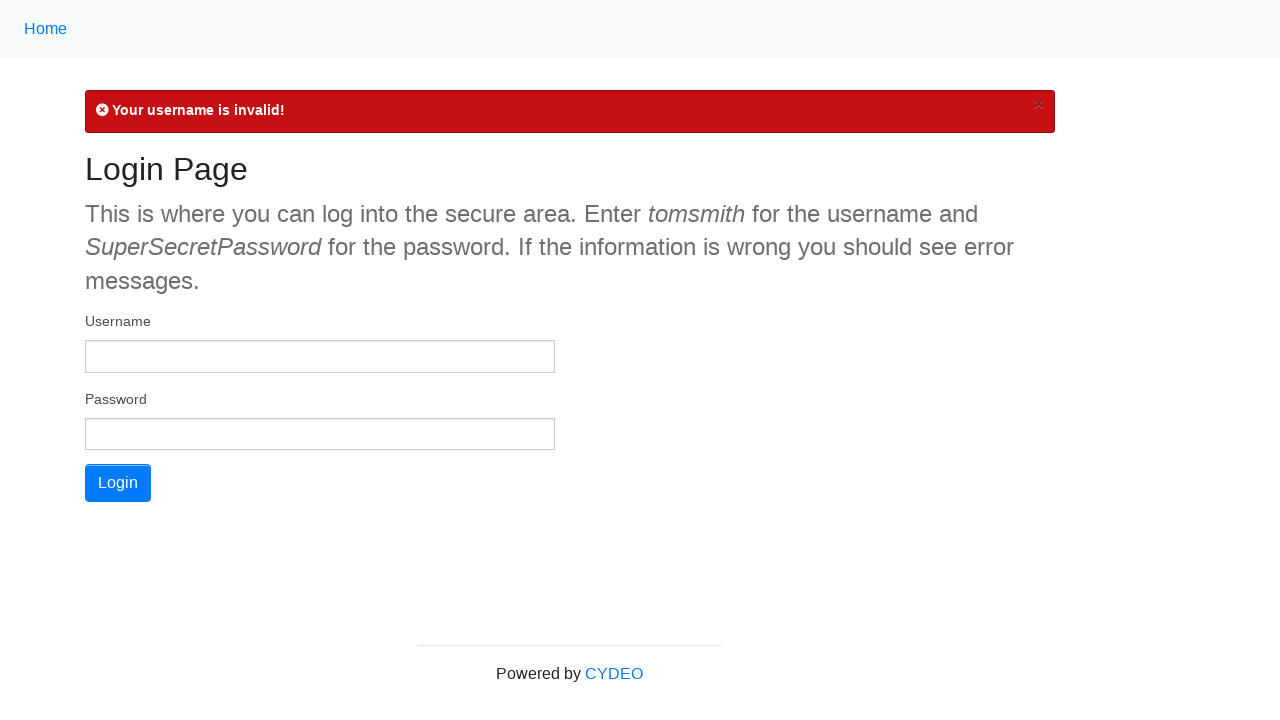

Error flash message became visible
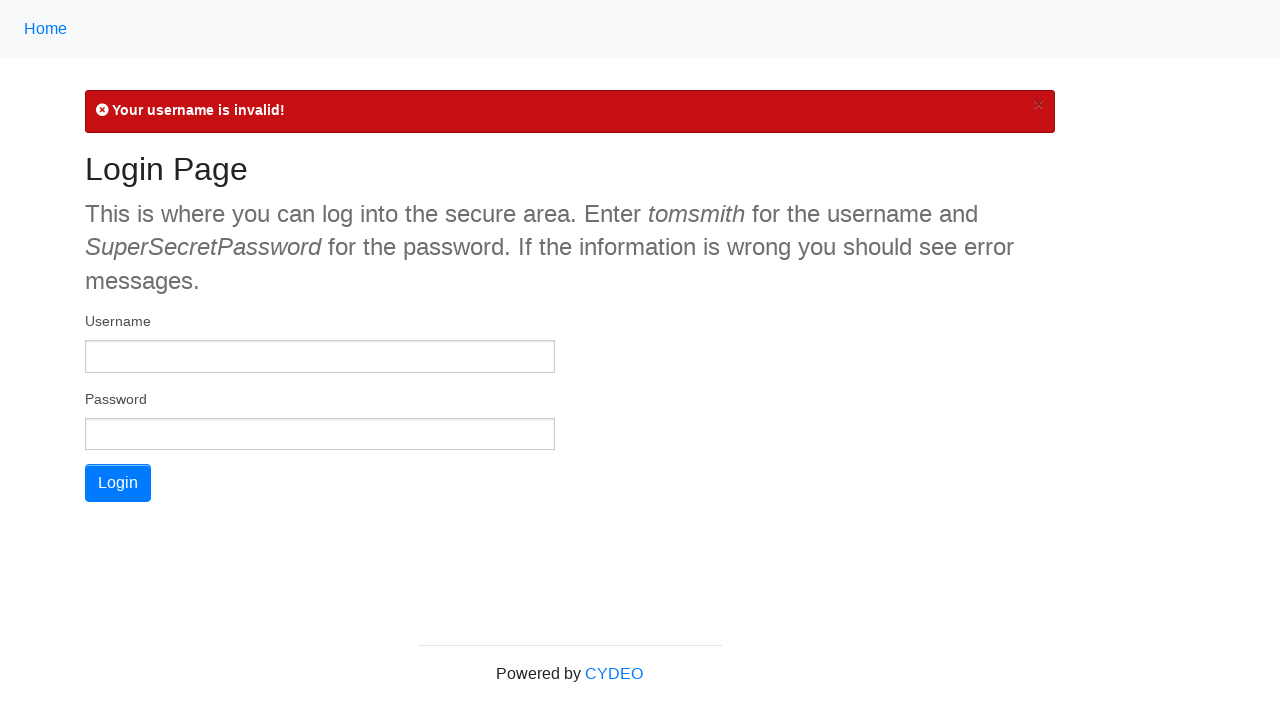

Verified error message contains 'Your username is invalid!' text
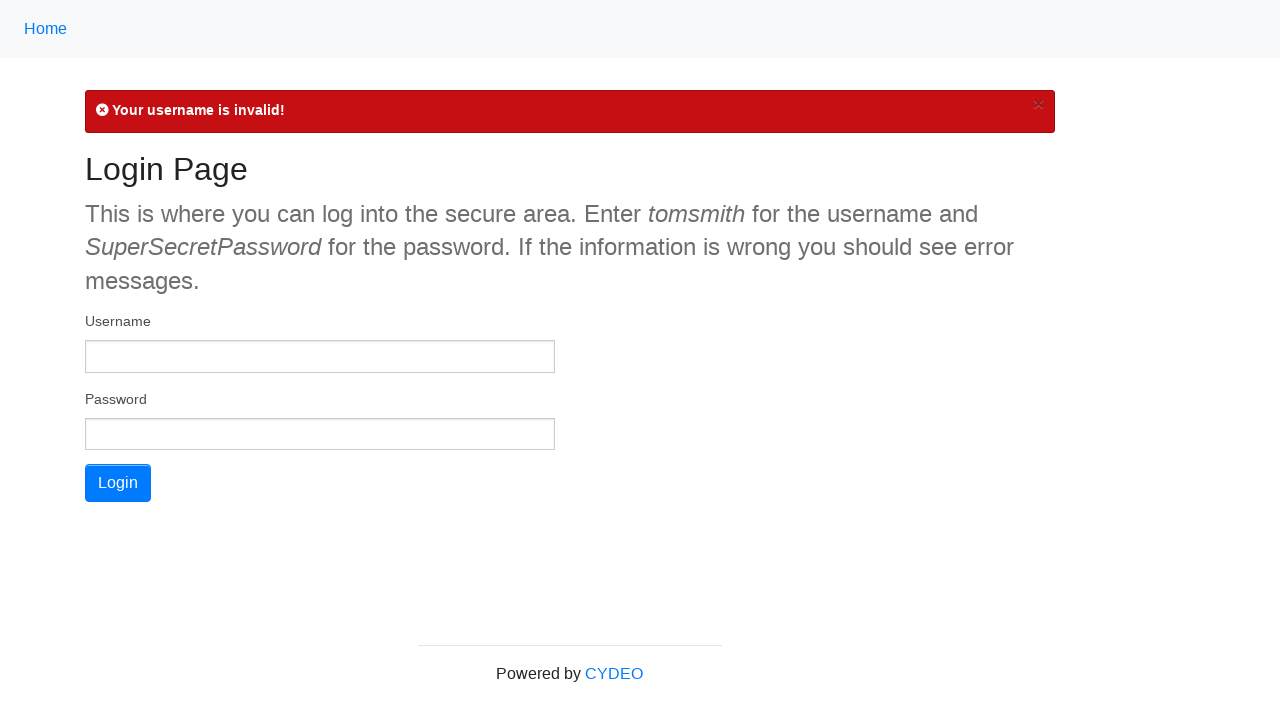

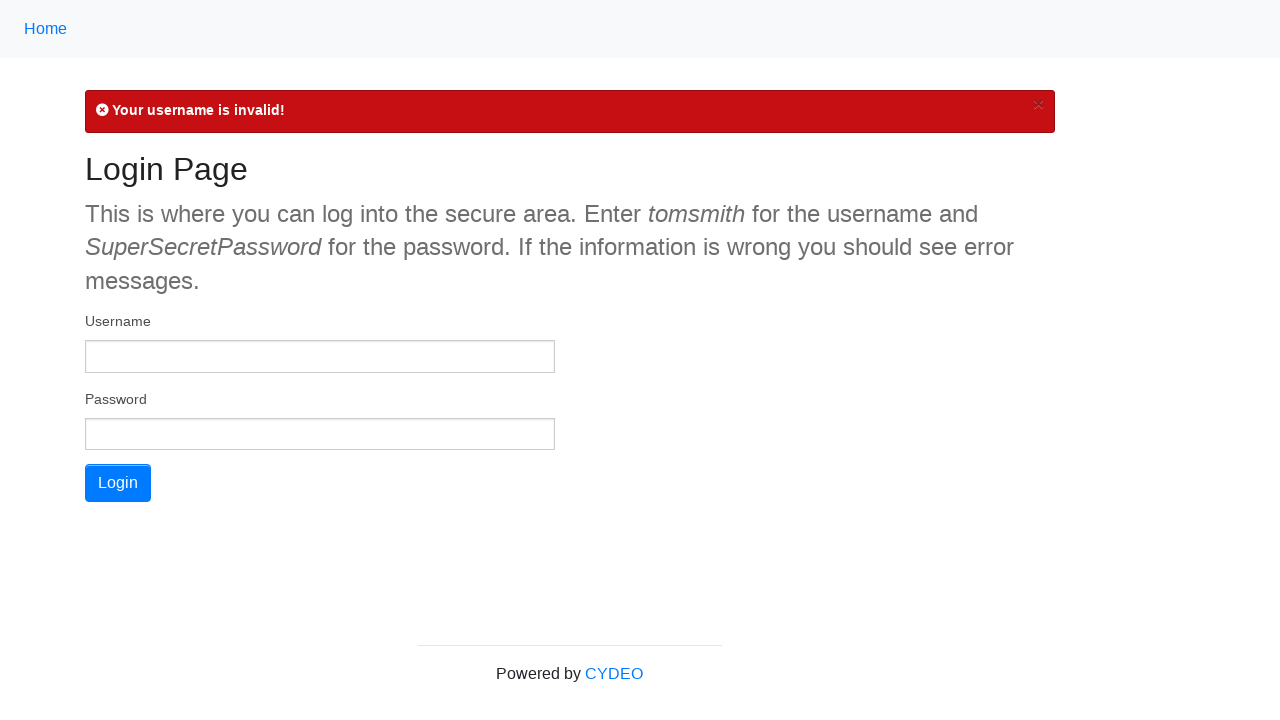